Tests incrementing product quantity twice then adding to cart to verify total price calculation

Starting URL: https://rahulshettyacademy.com/seleniumPractise/#/

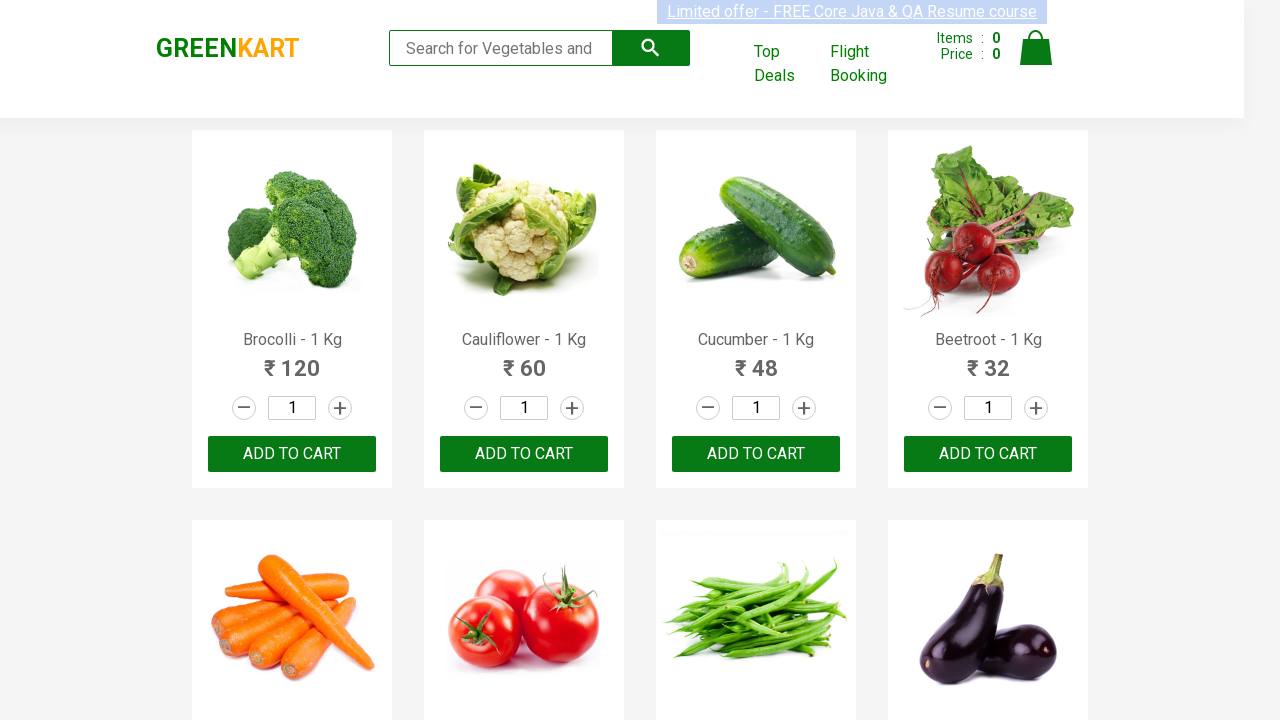

Waited for products to load
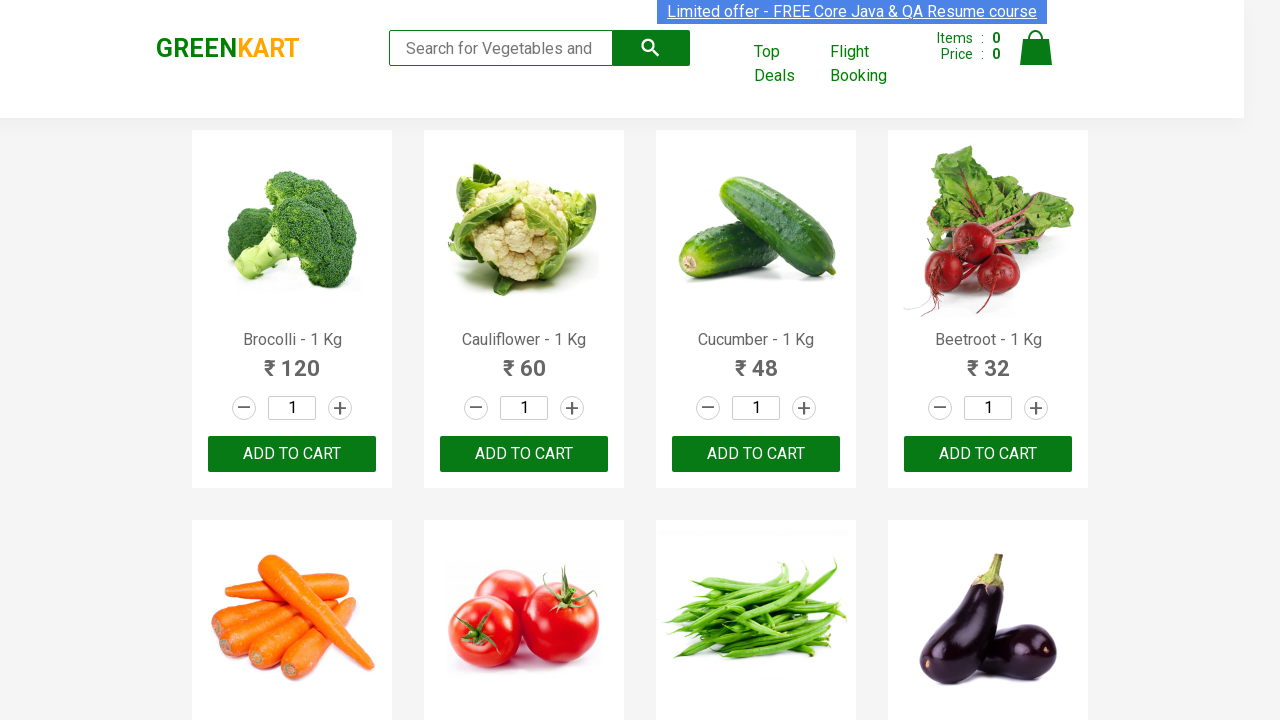

Clicked increment button on first product (1st time) at (340, 408) on .product >> nth=0 >> .stepper-input .increment
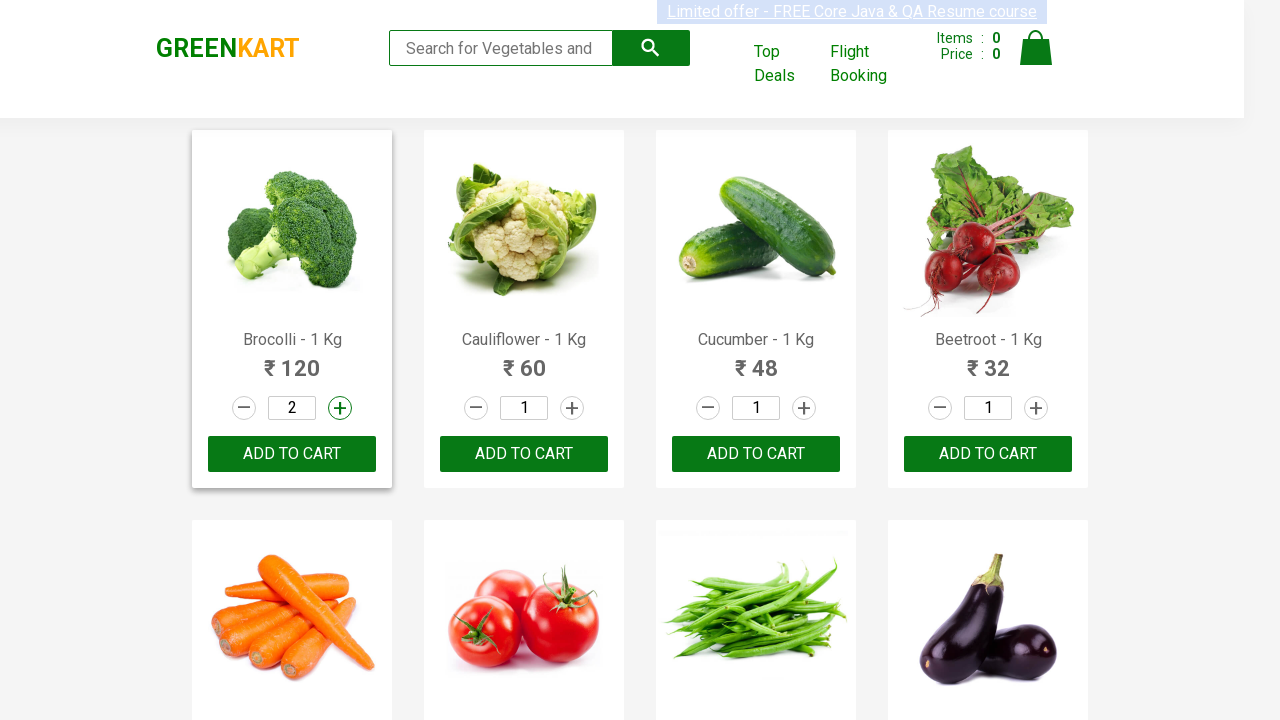

Clicked increment button on first product (2nd time) at (340, 408) on .product >> nth=0 >> .stepper-input .increment
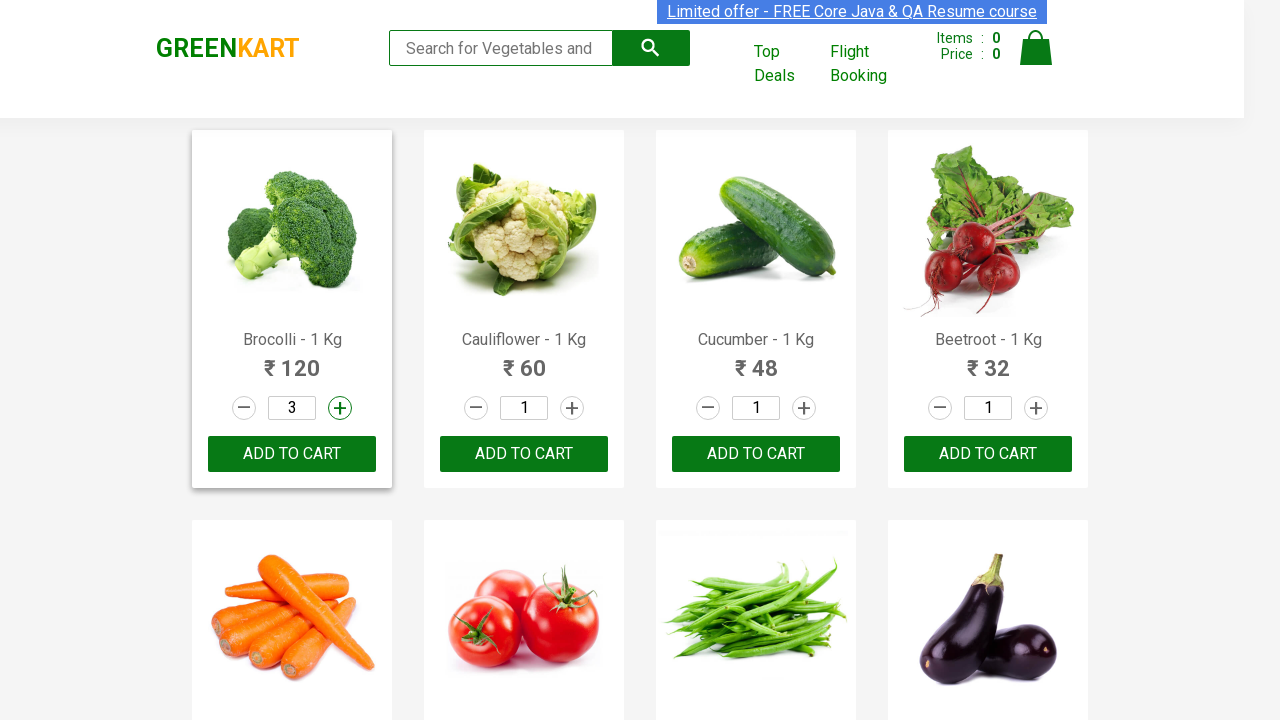

Clicked ADD TO CART button for first product with quantity of 3 at (292, 454) on .product >> nth=0 >> text=ADD TO CART
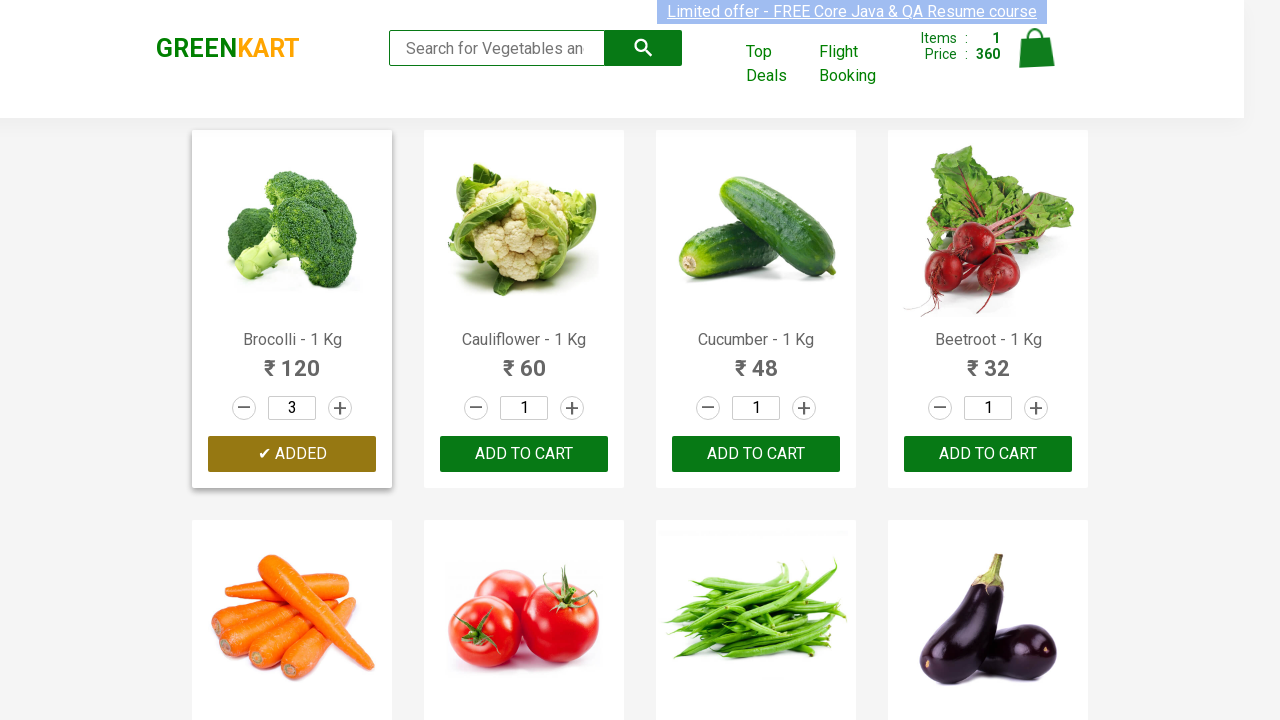

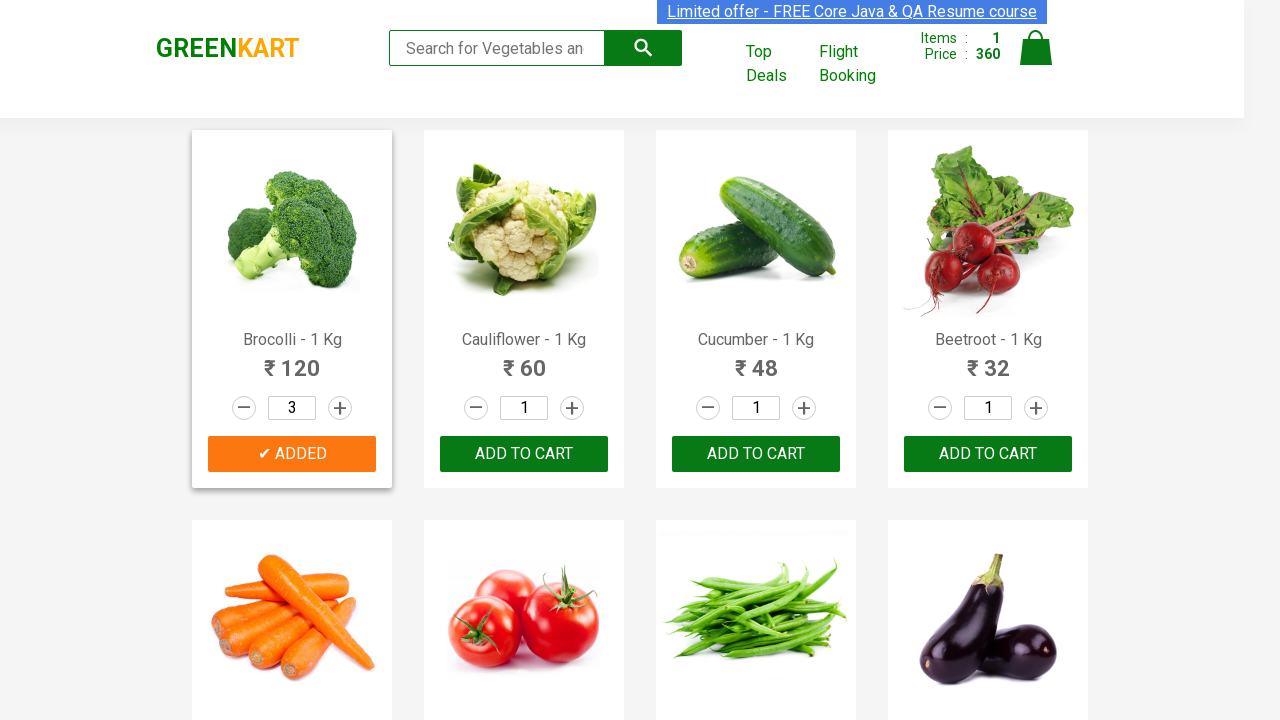